Tests a page with delayed elements by clicking a button and waiting for text to appear dynamically

Starting URL: https://qavbox.github.io/demo/delay/

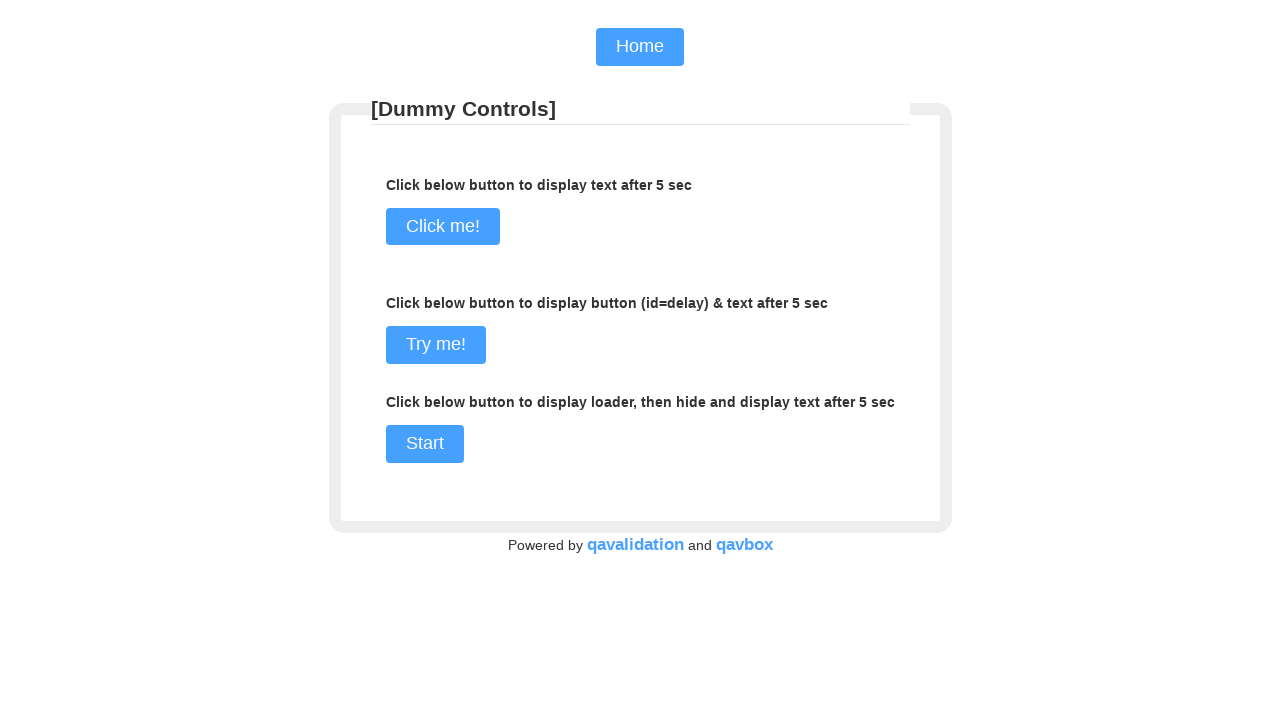

Filled input field with 'sdsdfsdfsdf'
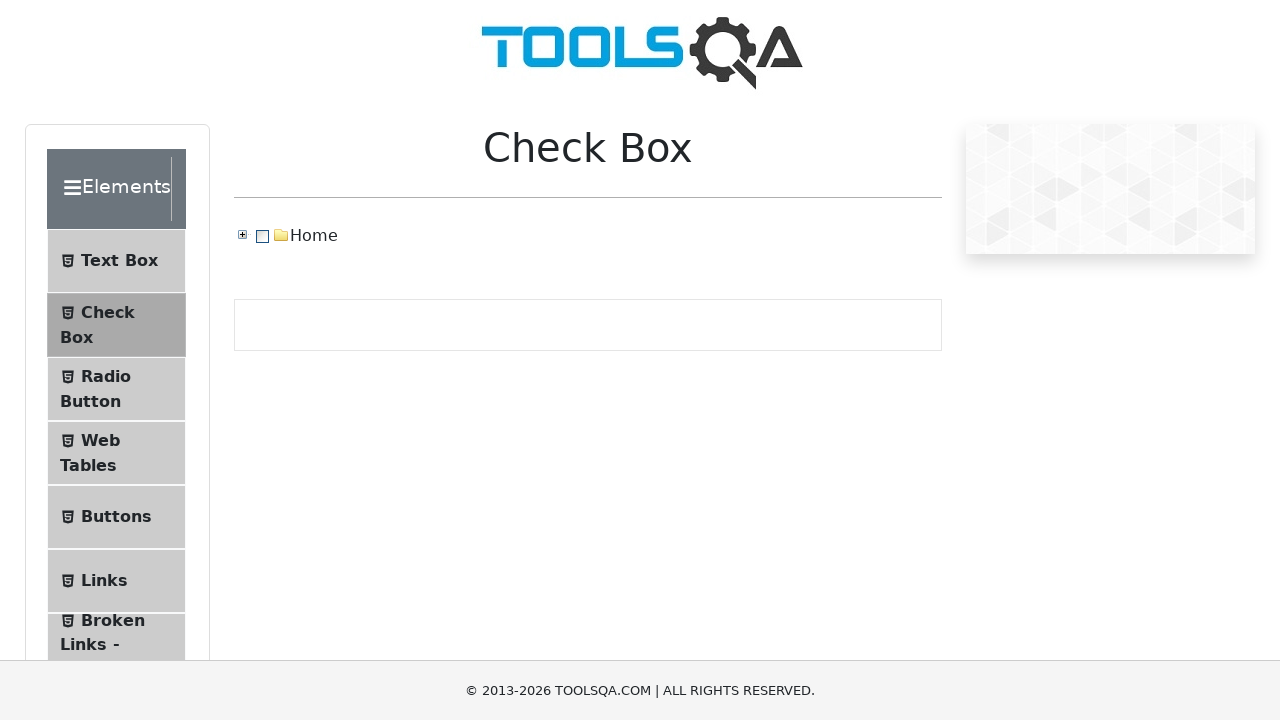

Pressed Enter key to submit the input field
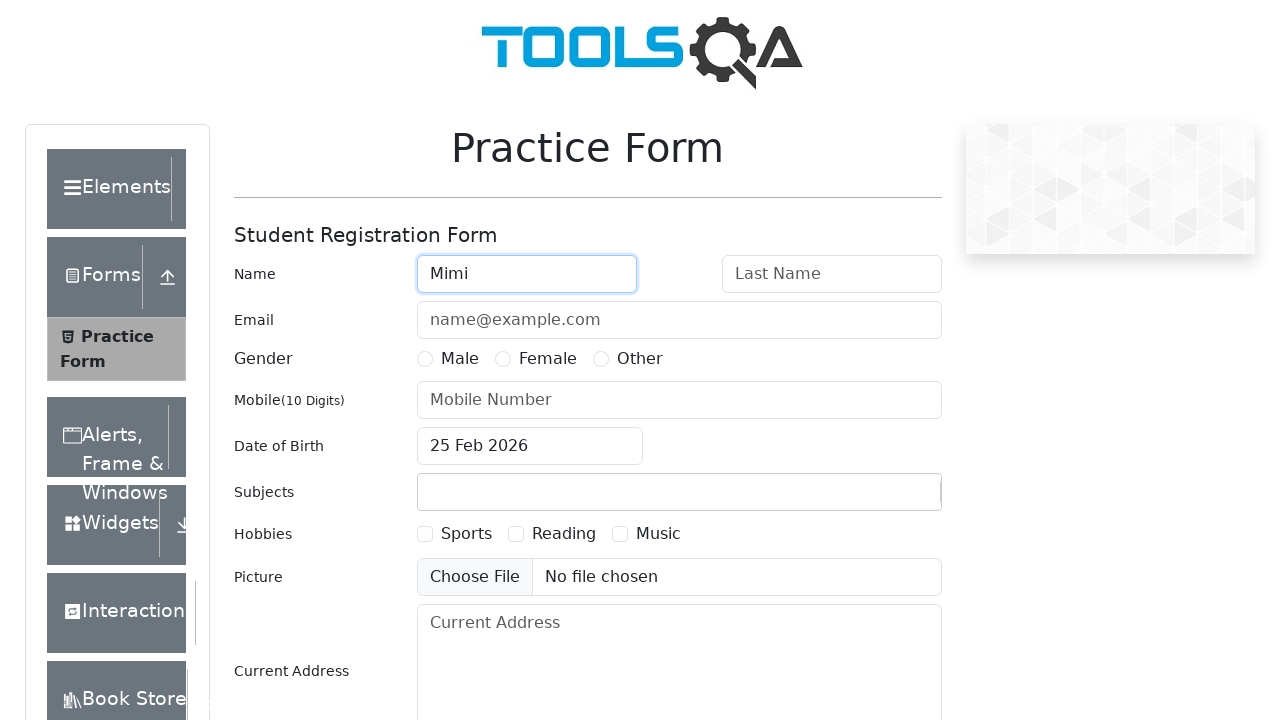

Verified result text matches submitted input
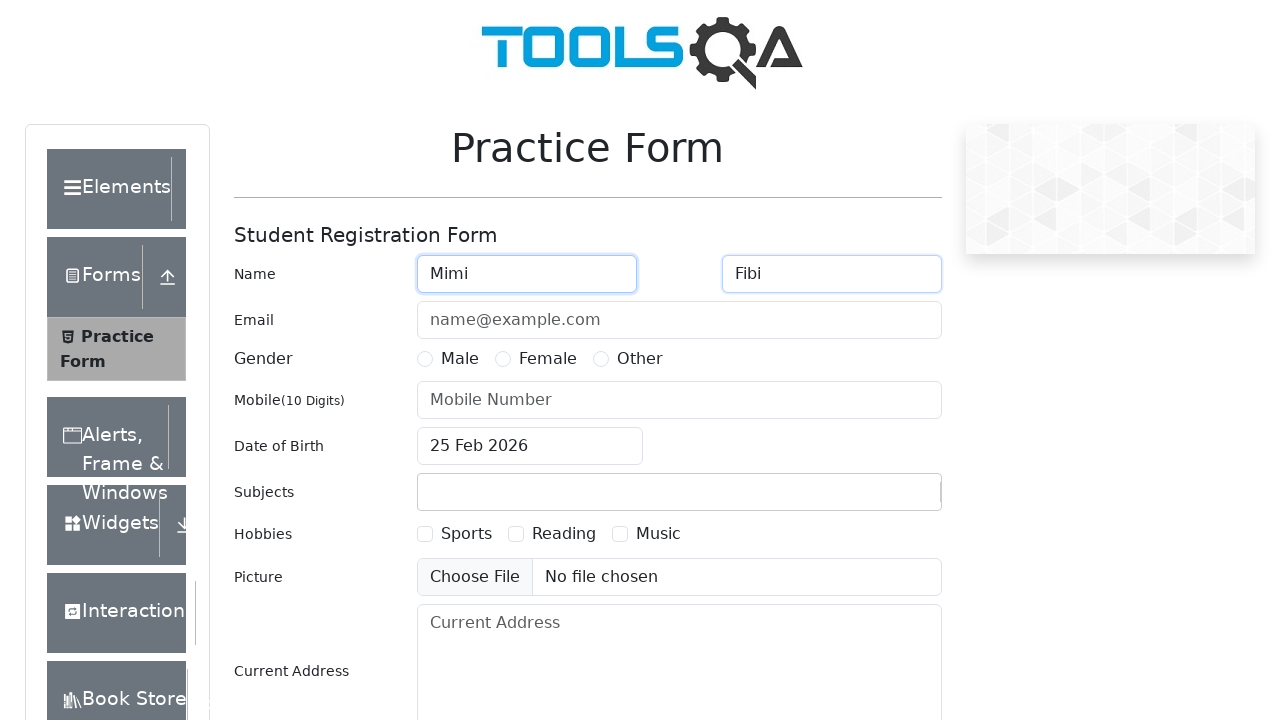

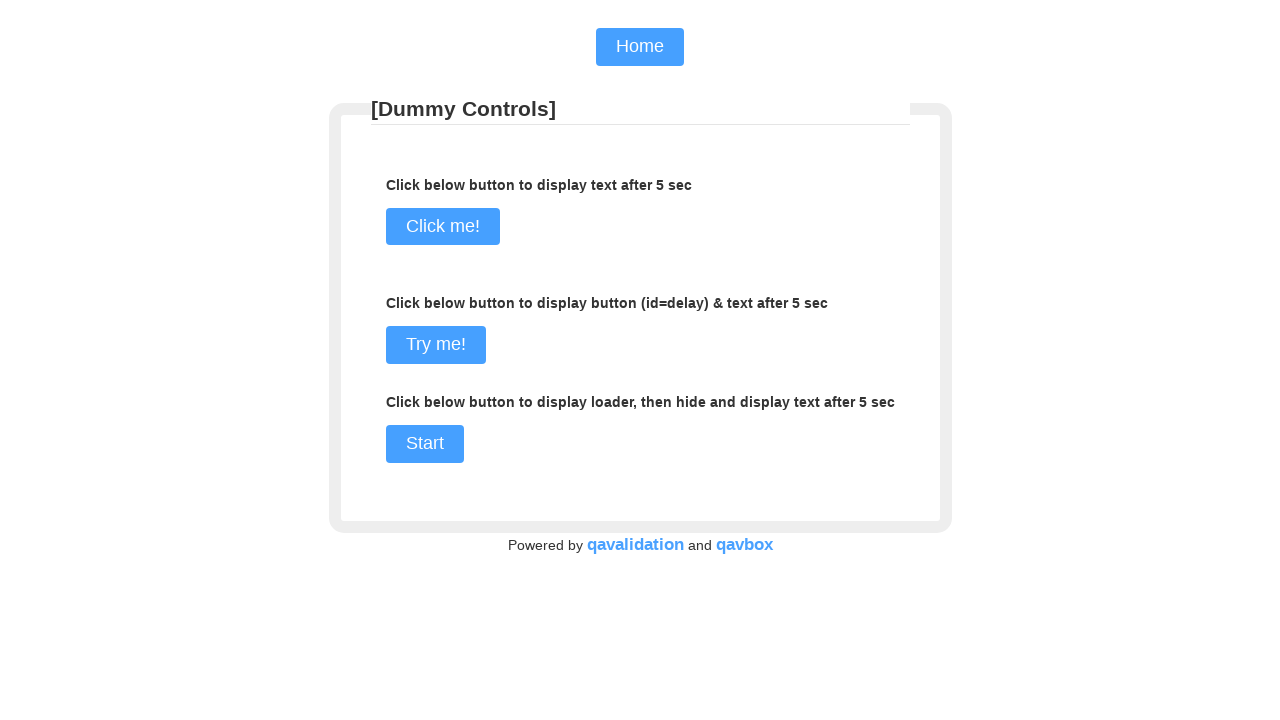